Tests a page with dynamically loading images by waiting for all images to become visible and verifying that at least 3 images are present on the page.

Starting URL: https://bonigarcia.dev/selenium-webdriver-java/loading-images.html

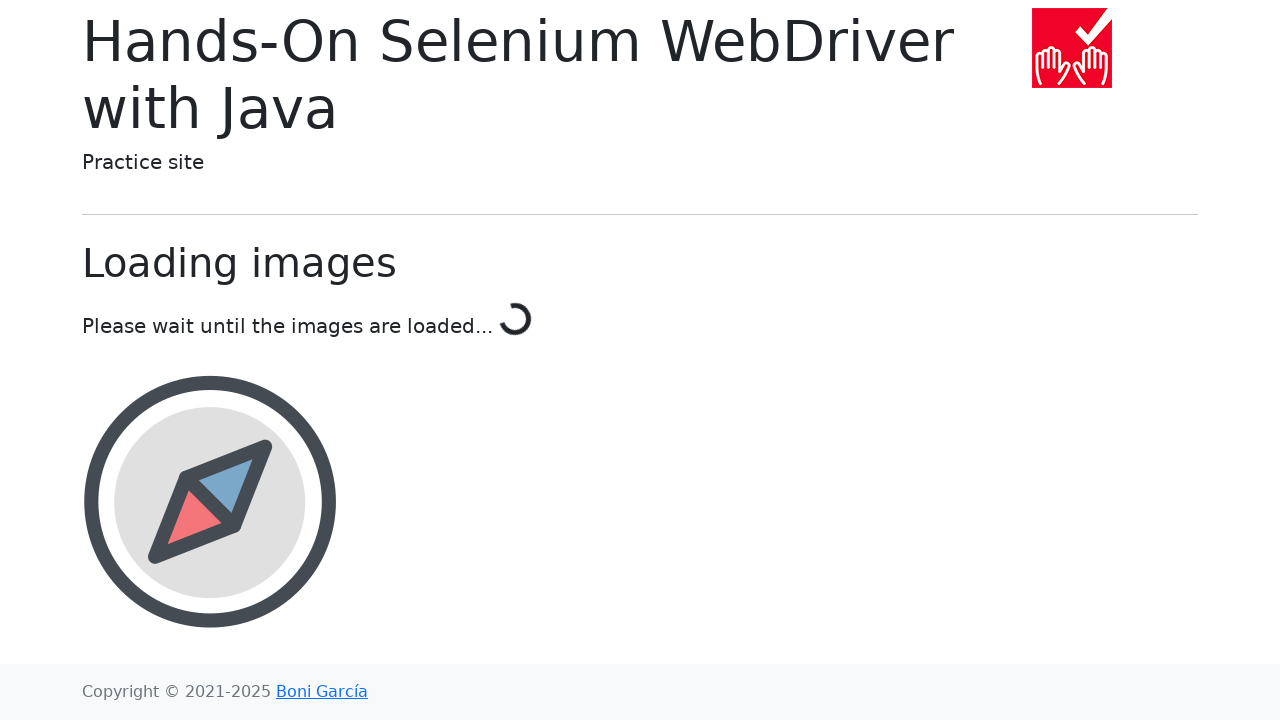

Navigated to loading images test page
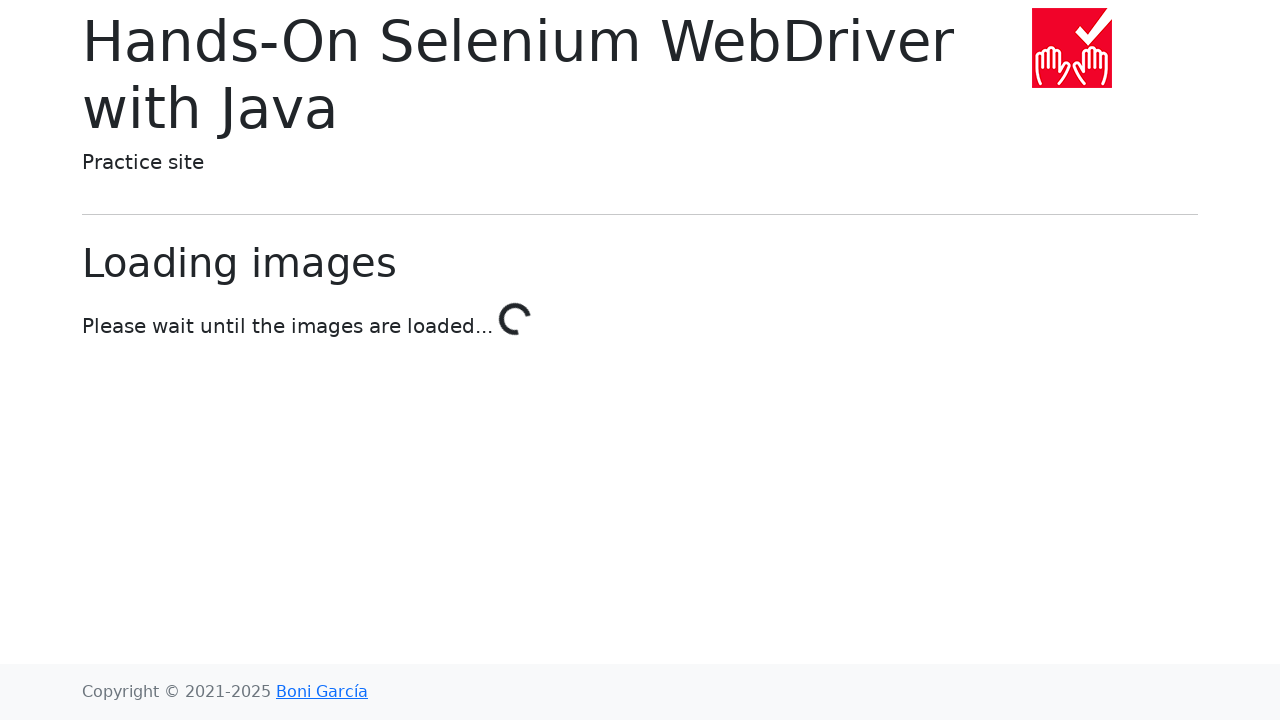

Waited for first image to become visible
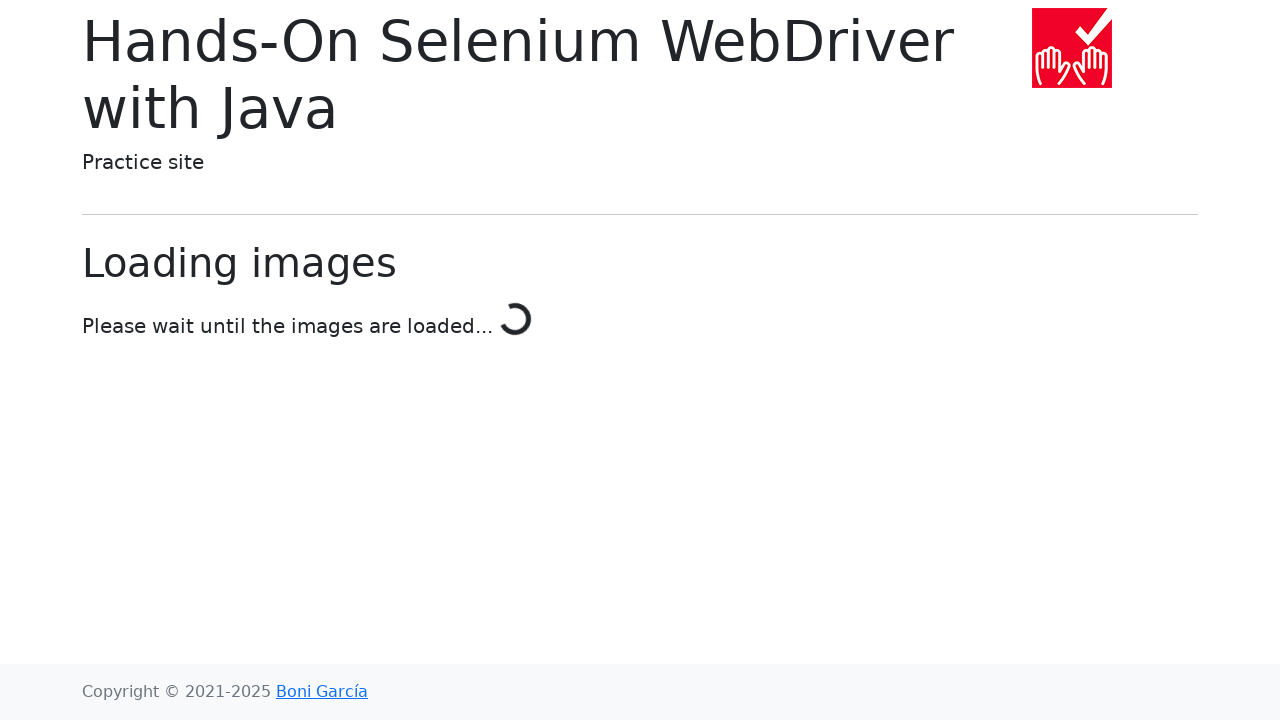

Waited for all 3 images to load and become visible
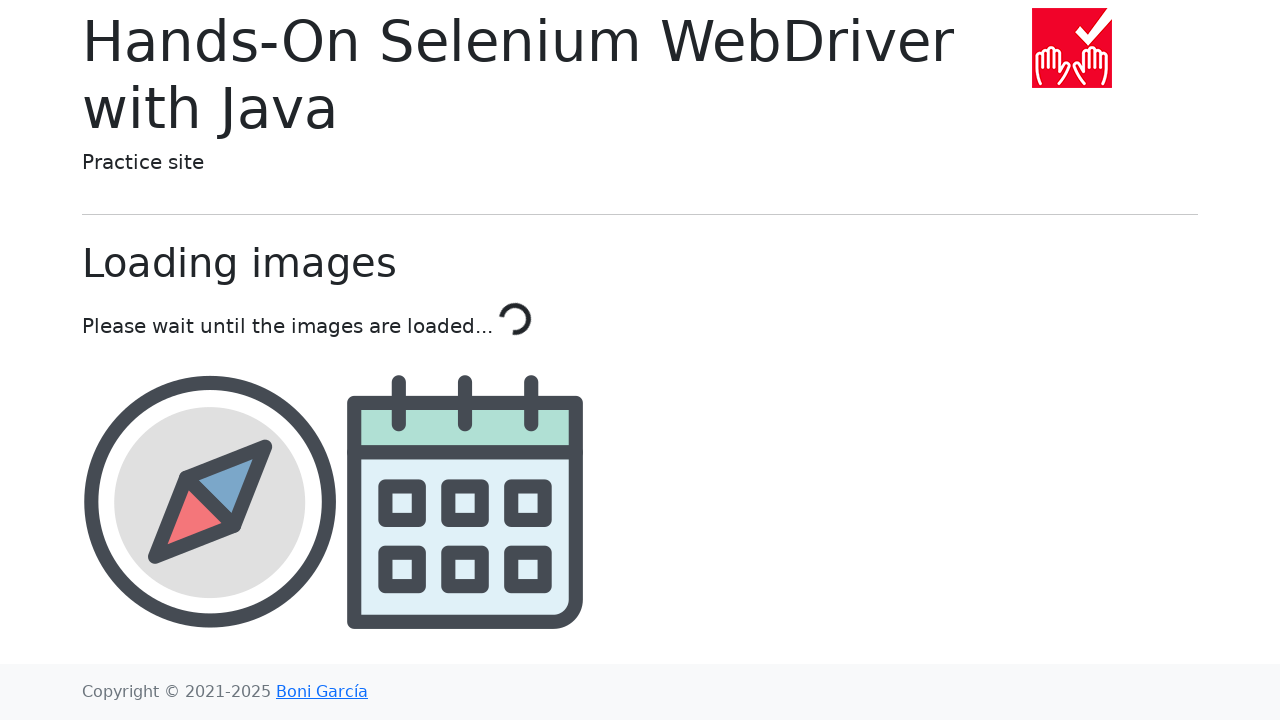

Verified that at least 3 images are present on the page
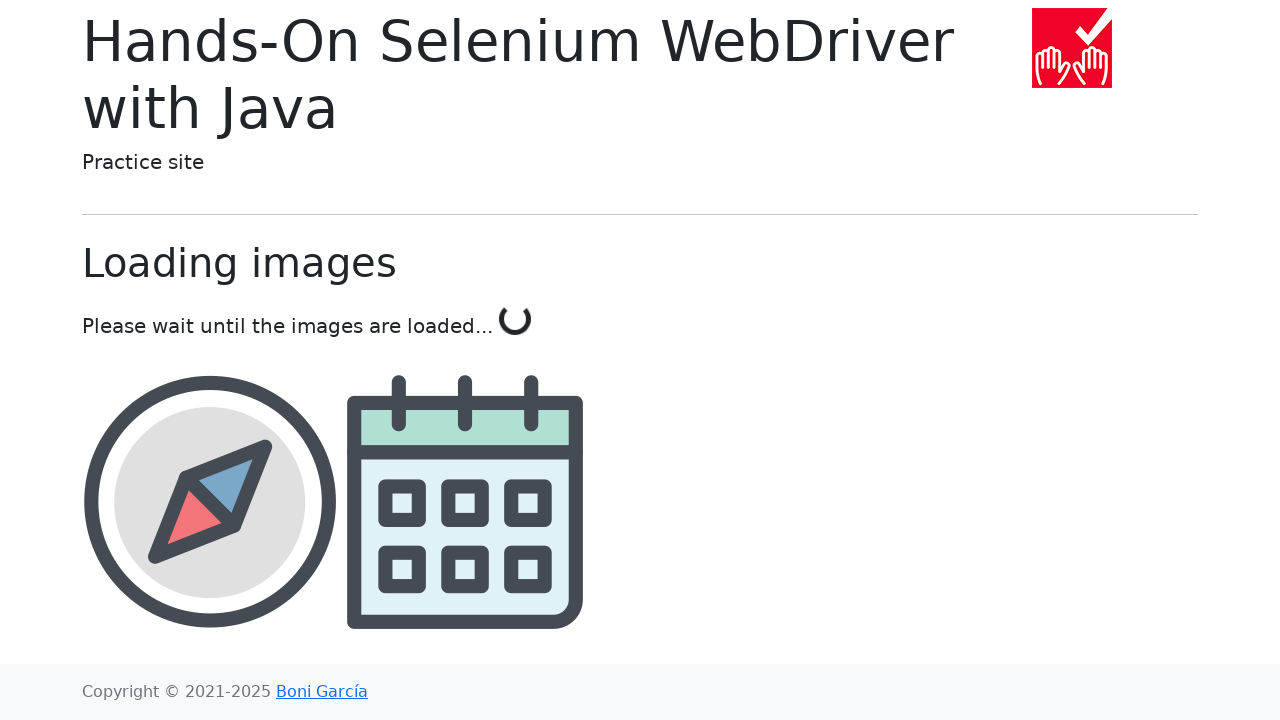

Waited for third image to become visible
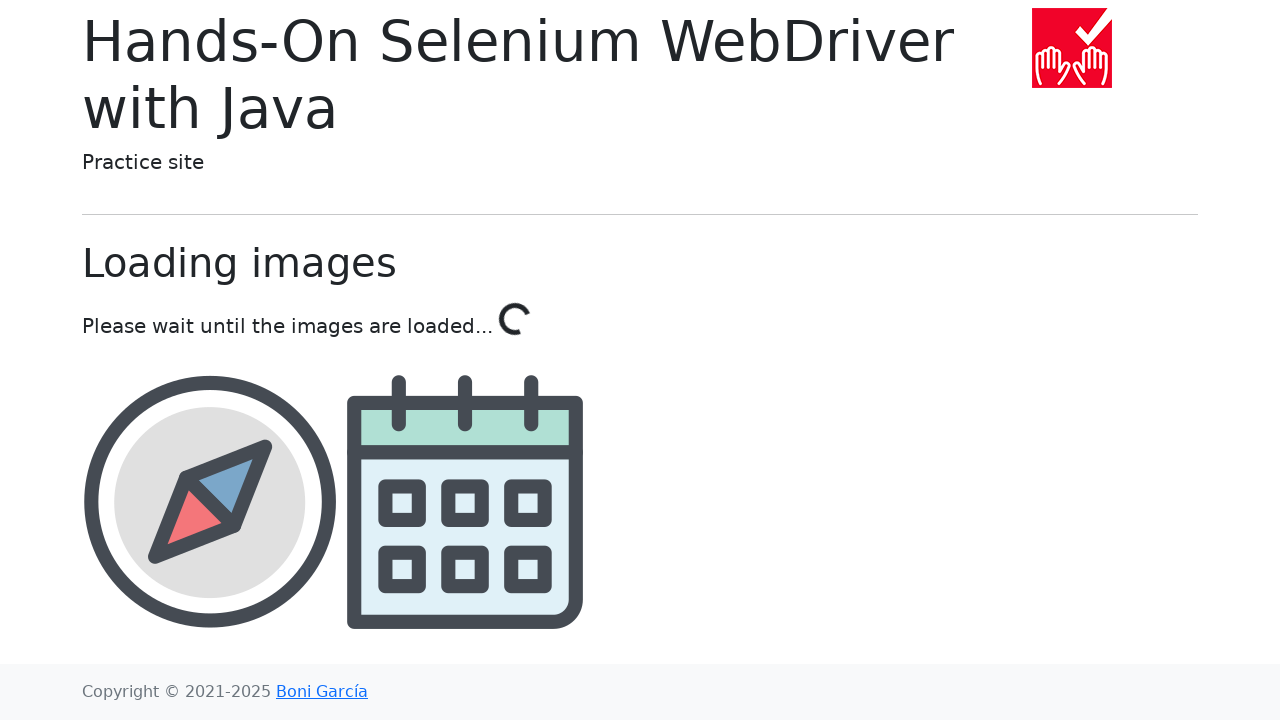

Verified that third image has a valid src attribute
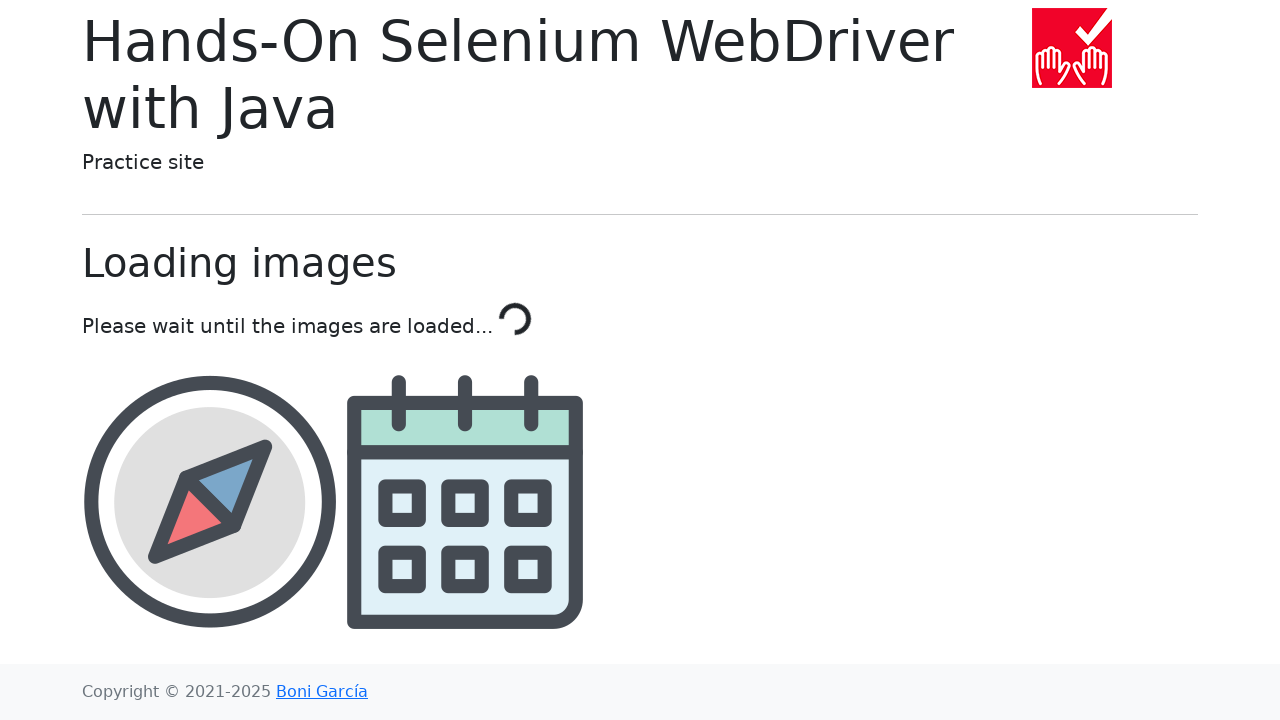

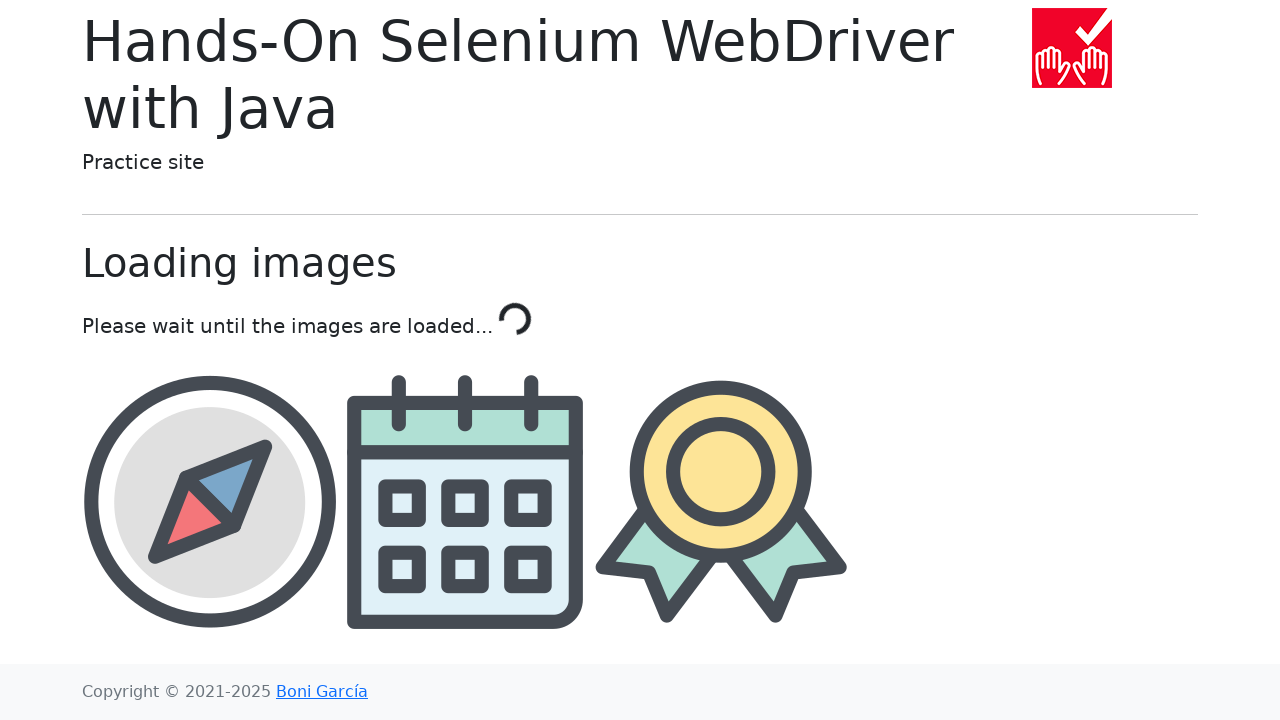